Navigates to the login page, clicks login to trigger error, then closes the error message

Starting URL: https://the-internet.herokuapp.com/

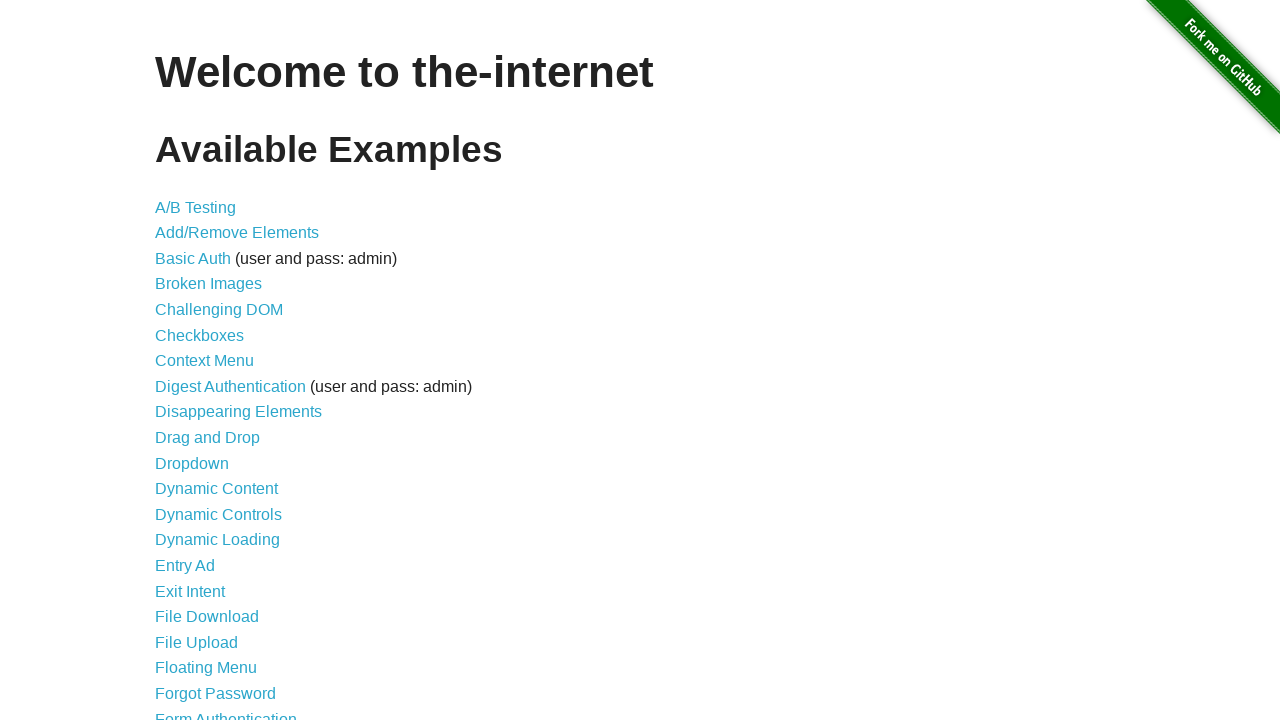

Clicked on Form Authentication link at (226, 712) on xpath=//*[@id="content"]/ul/li[21]/a
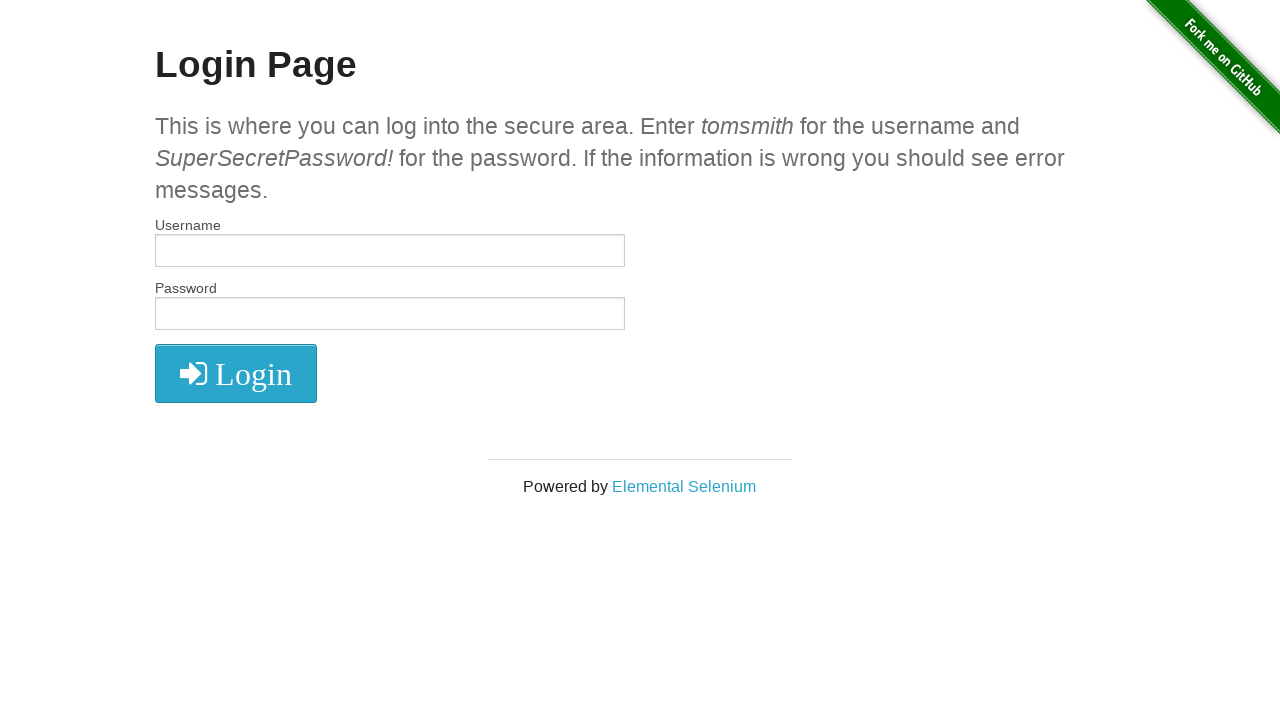

Clicked login button without credentials to trigger error at (236, 374) on xpath=//*[@id="login"]/button/i
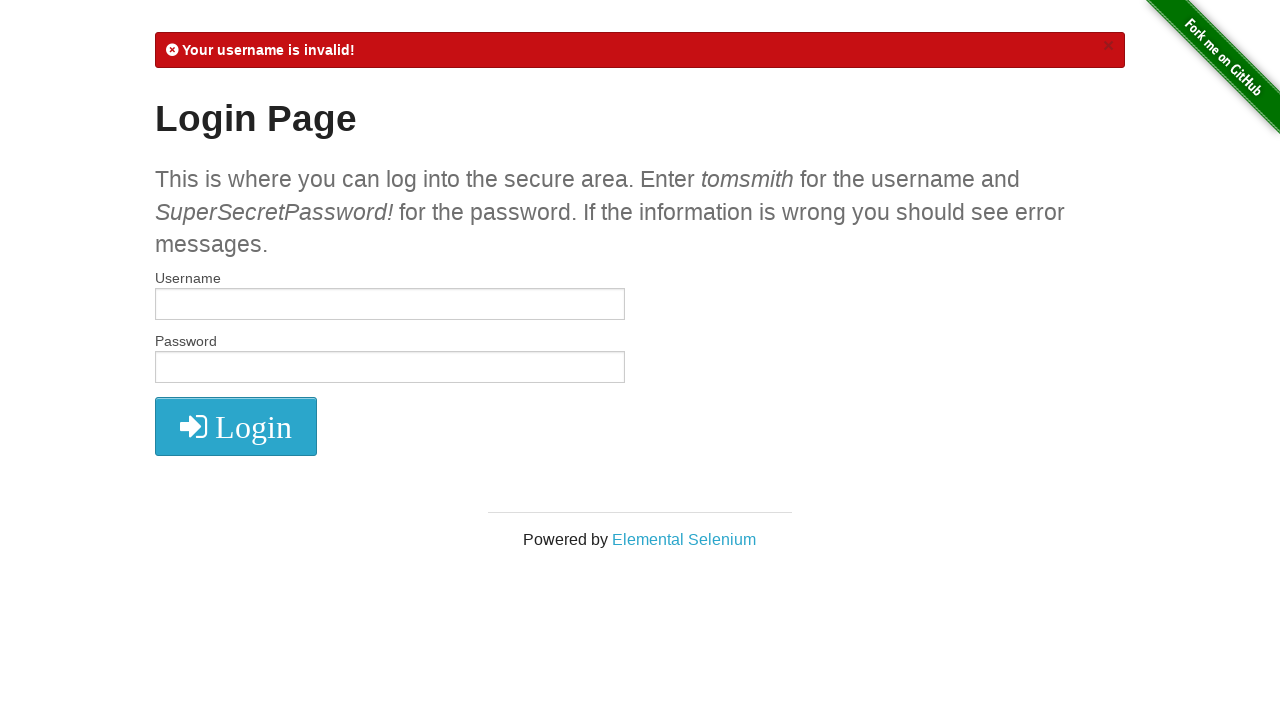

Error message appeared
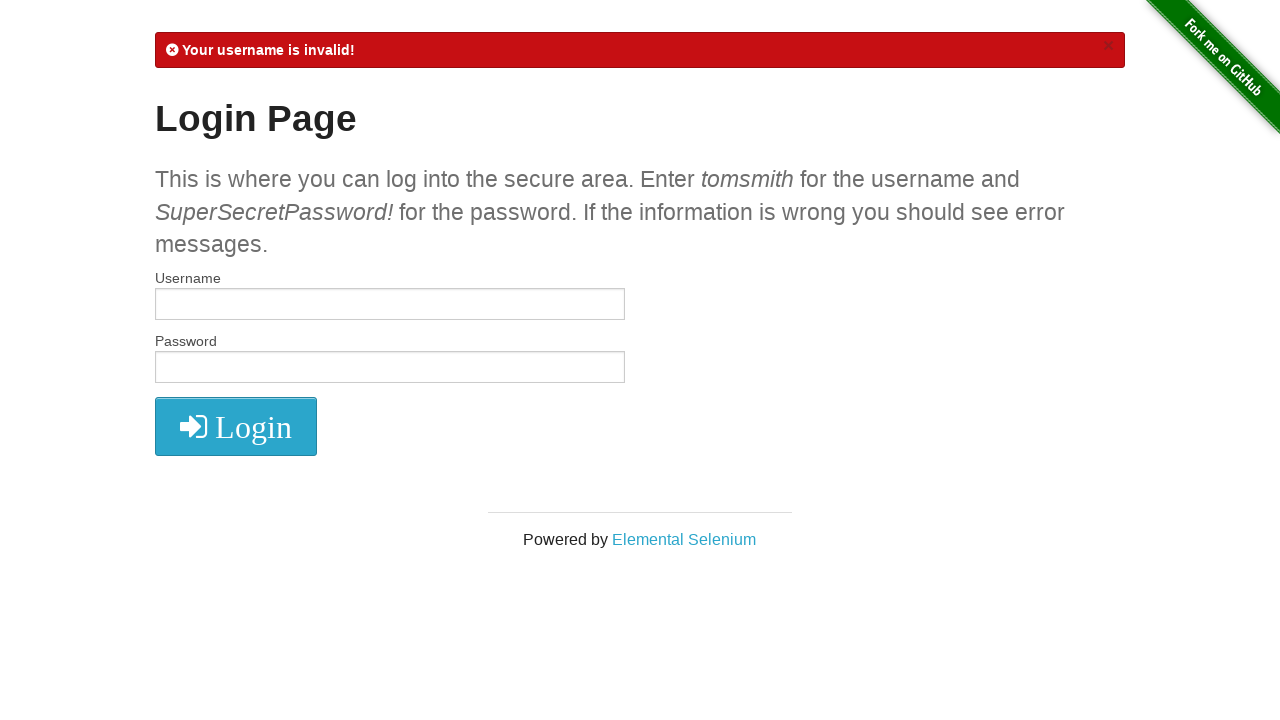

Clicked close button to dismiss error message at (1108, 46) on xpath=//*[@id="flash"]/a
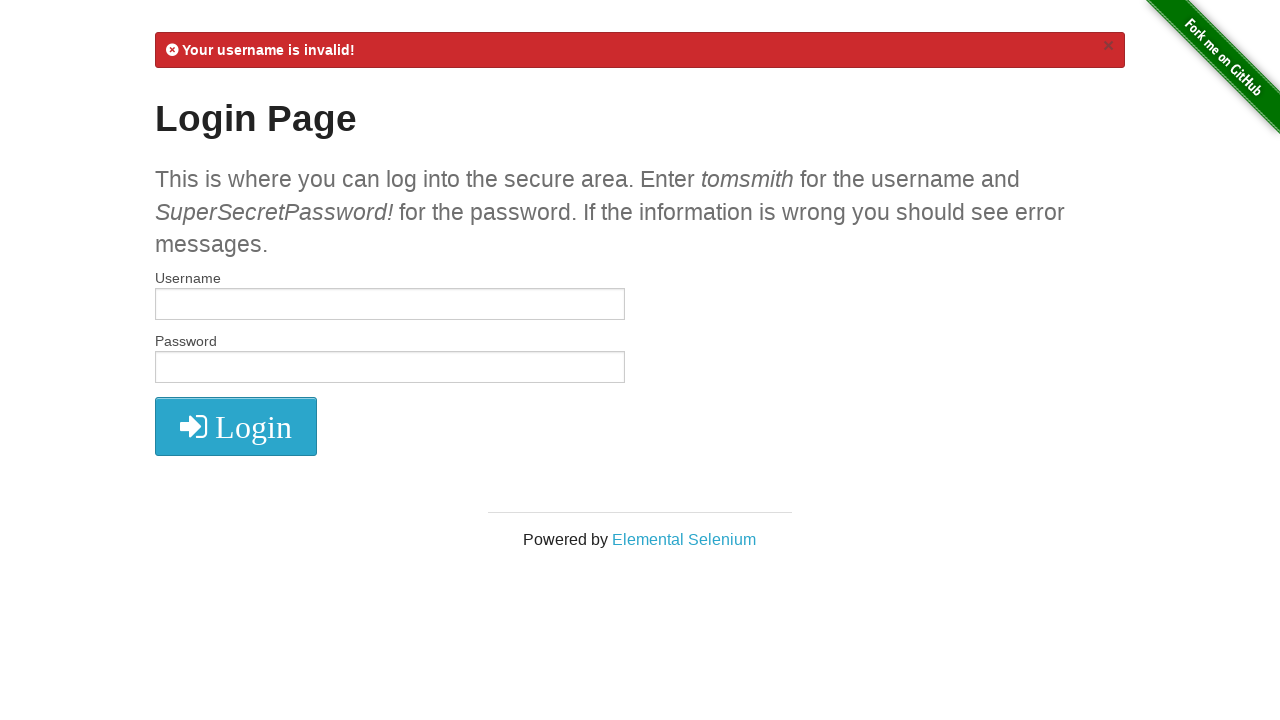

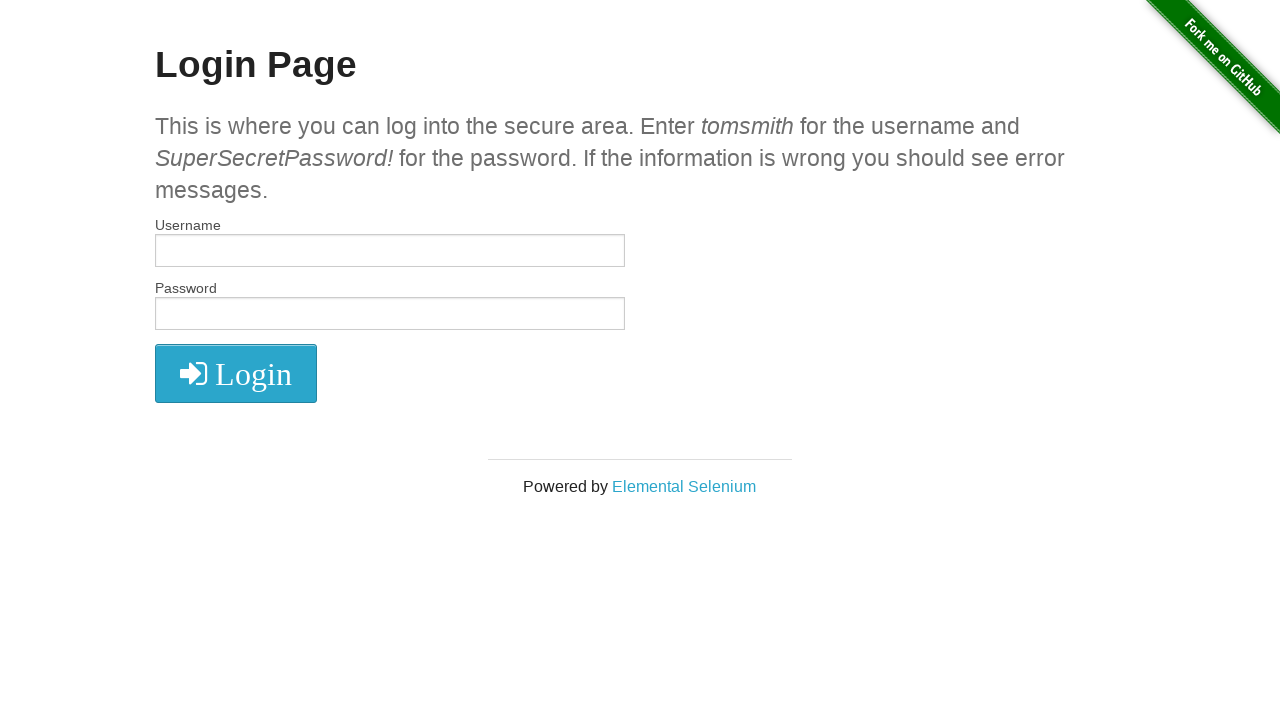